Performs a drag and drop operation on the Droppable page, dragging an element to a drop target and verifying the drop was successful

Starting URL: https://demoqa.com/droppable

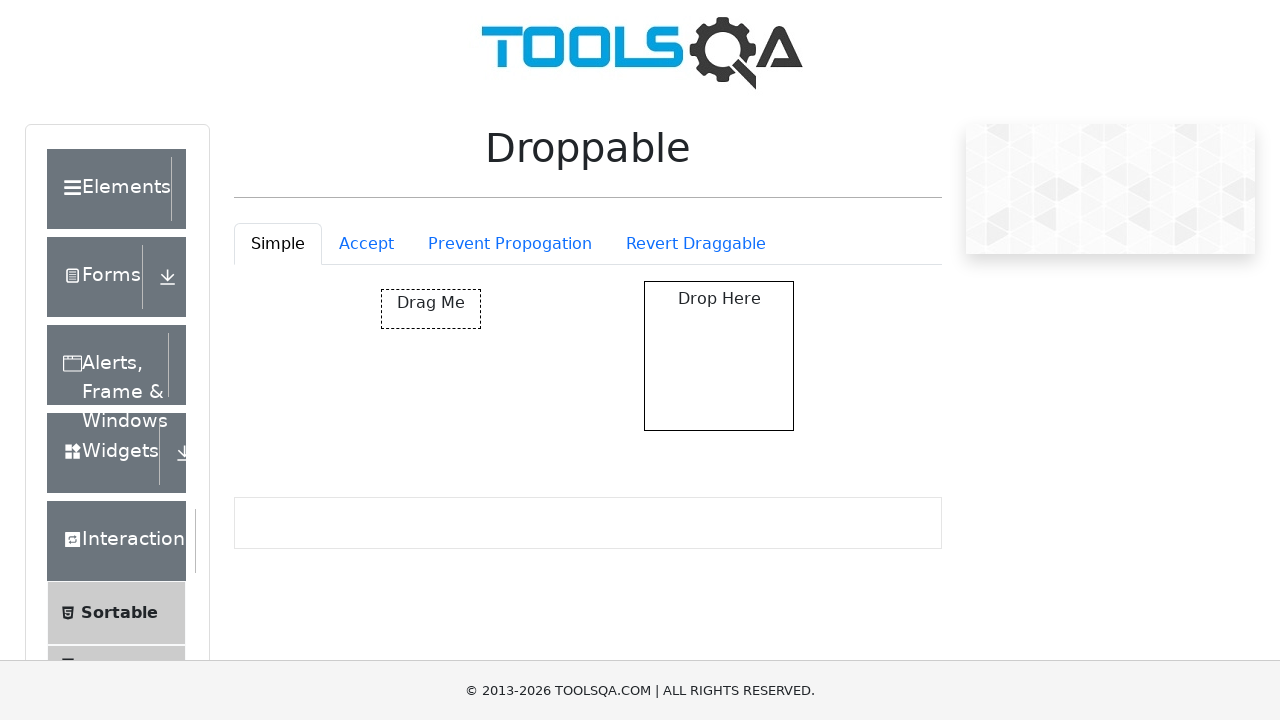

Waited for draggable element to be visible
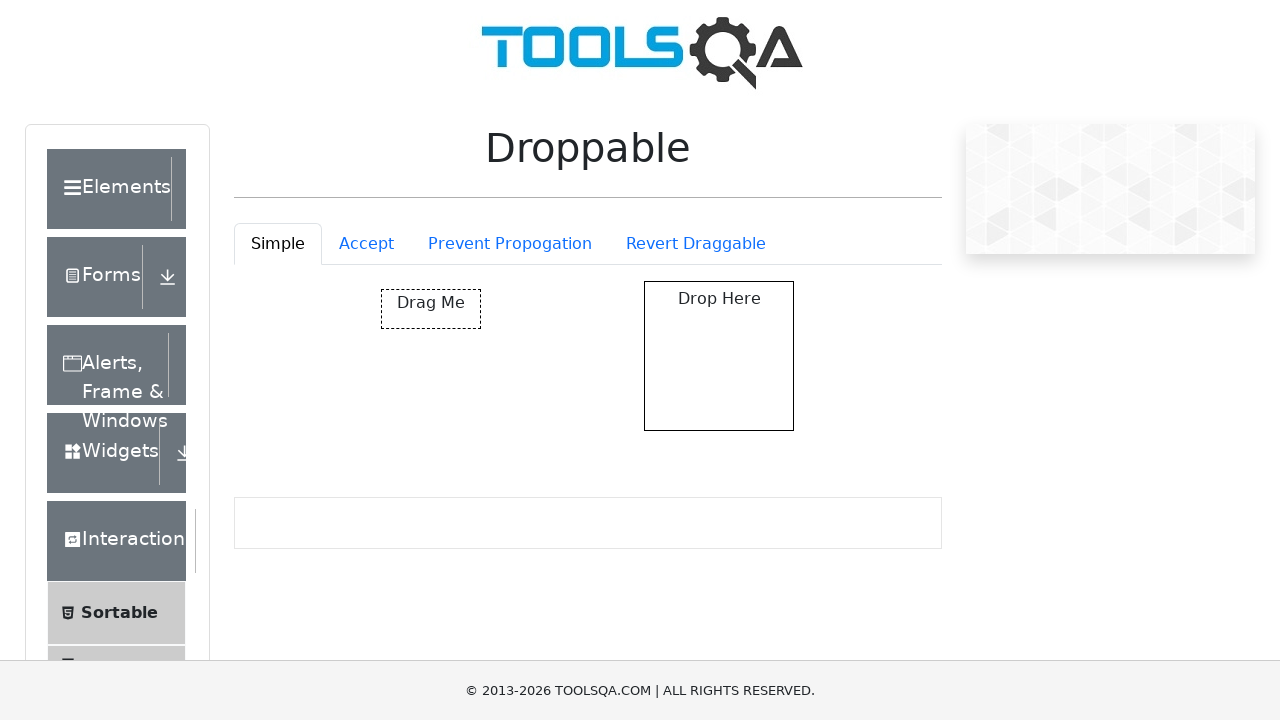

Waited for droppable element to be visible
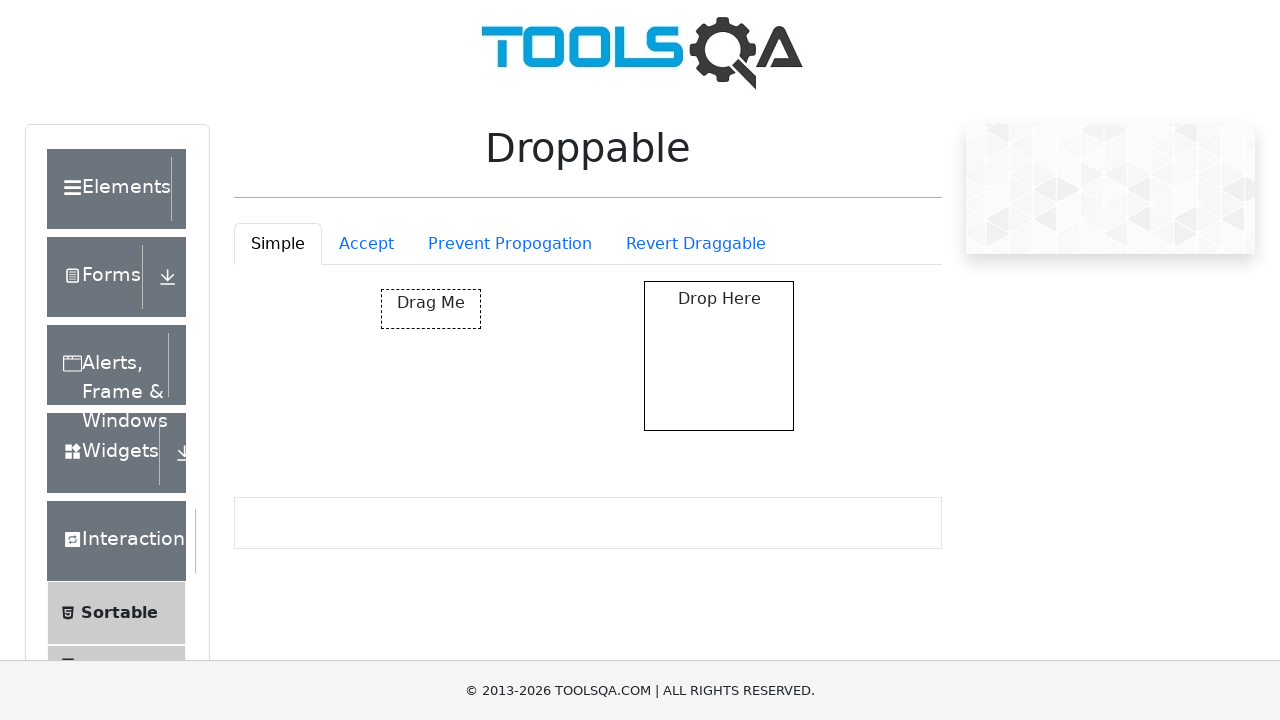

Performed drag and drop operation from draggable to droppable element at (719, 356)
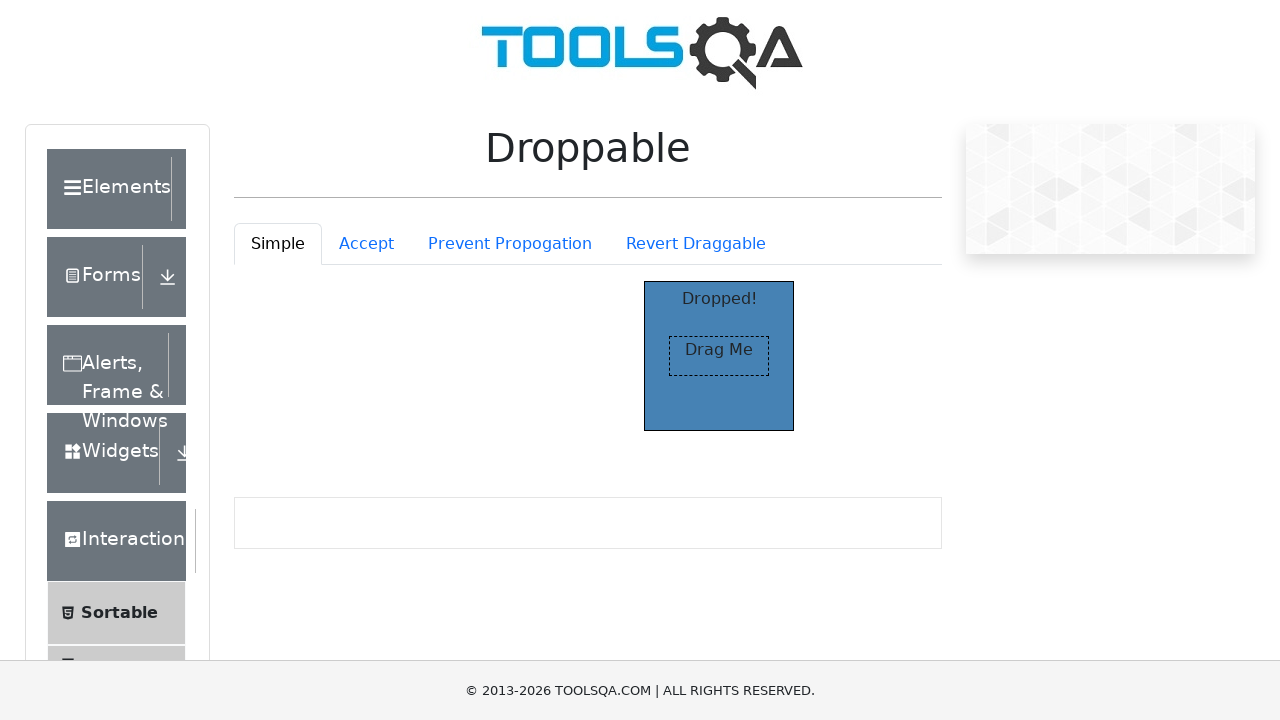

Verified drop was successful - droppable element text changed to 'Dropped'
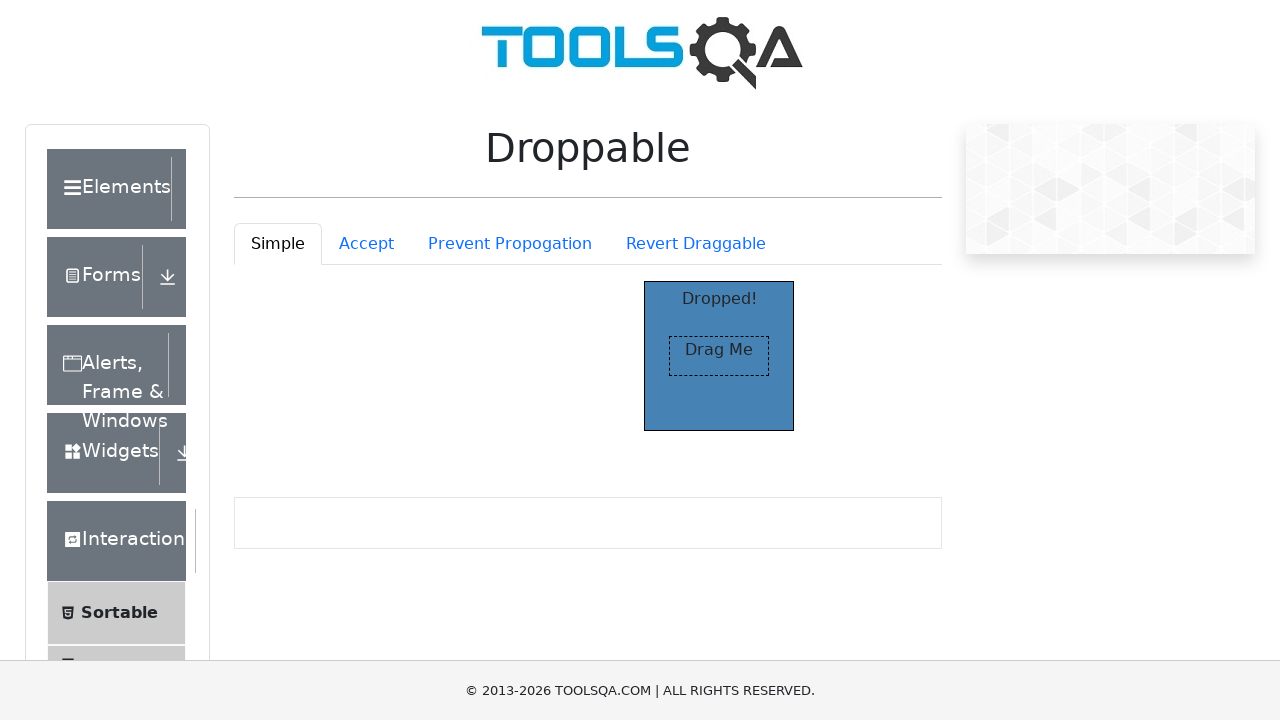

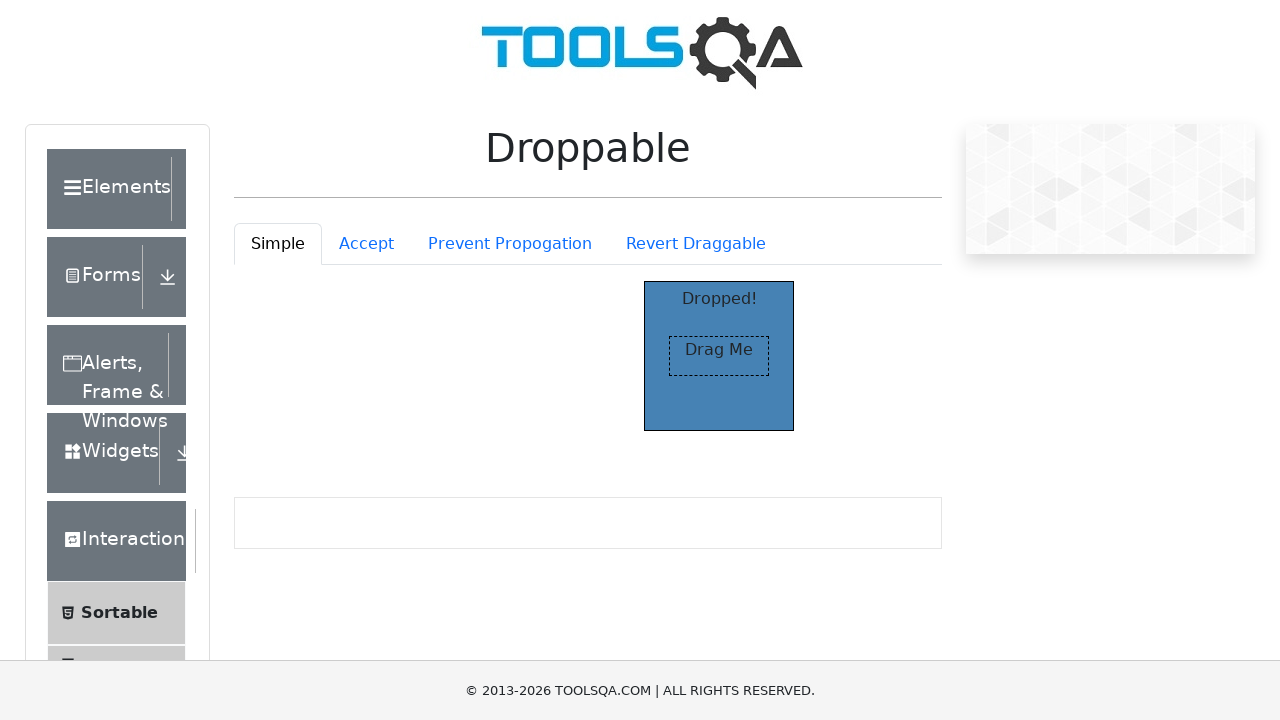